Tests a signup form with dynamic attributes by filling in username, password, confirmation password, and email fields, then clicking the signup button and verifying the confirmation message

Starting URL: https://v1.training-support.net/selenium/dynamic-attributes

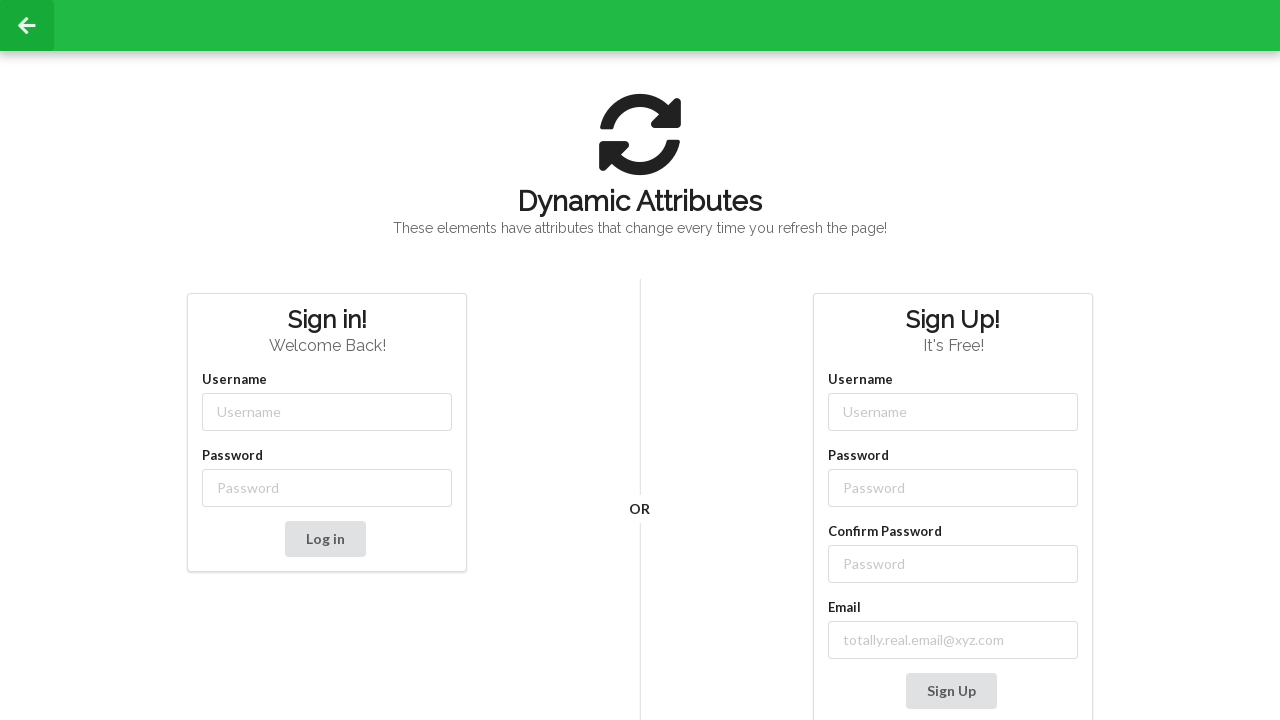

Filled username field with 'admin' on //input[contains(@class,'-username')]
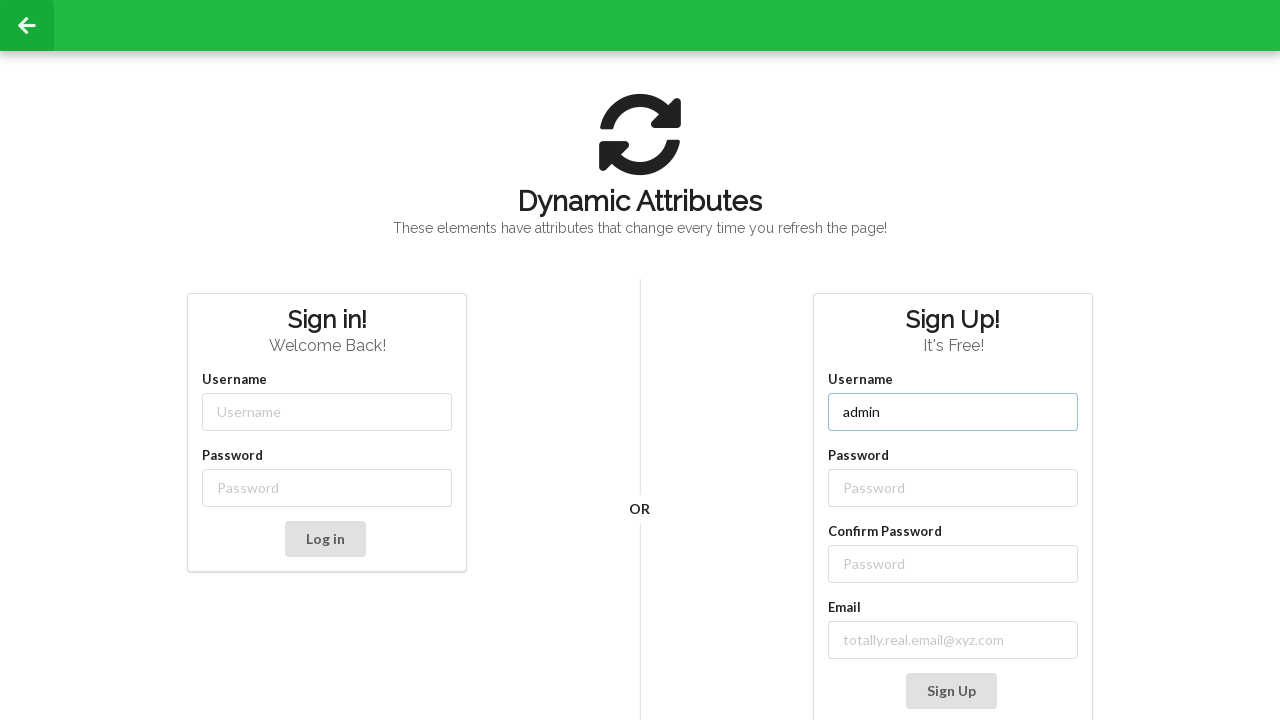

Filled password field with 'password' on //input[contains(@class,'-password')]
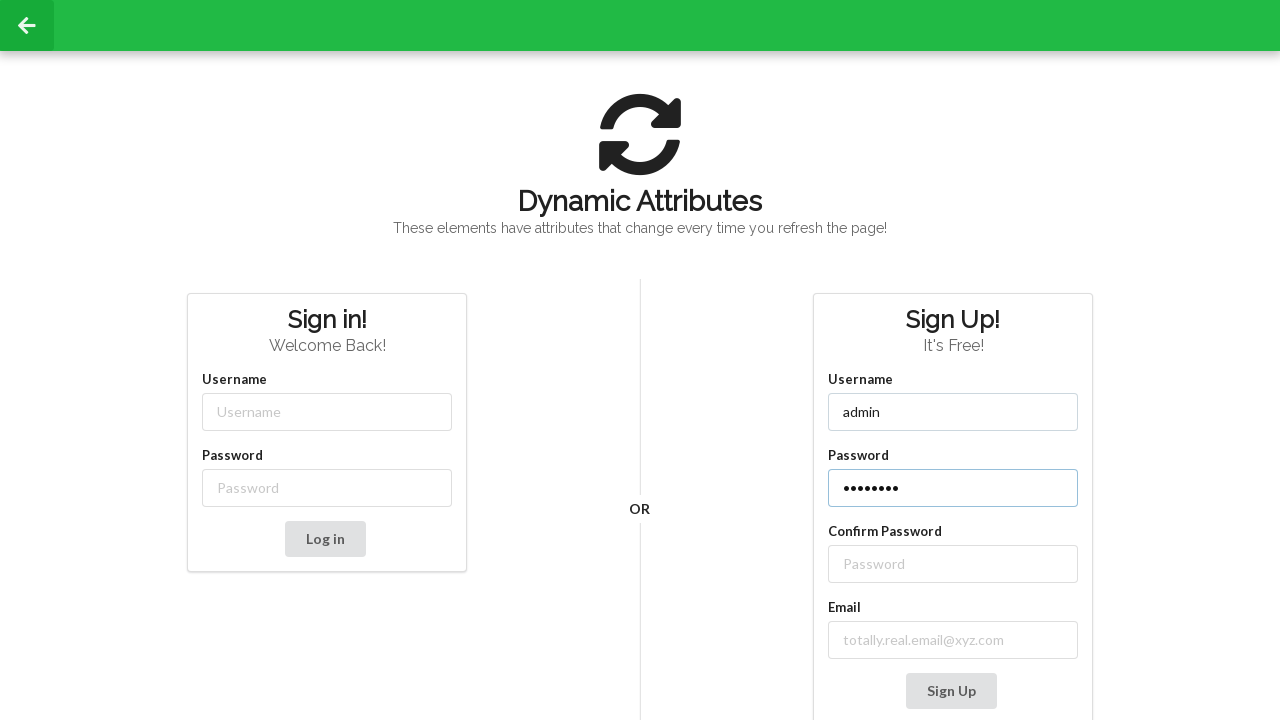

Filled confirm password field with 'password' on //label[text()='Confirm Password']/following-sibling::input
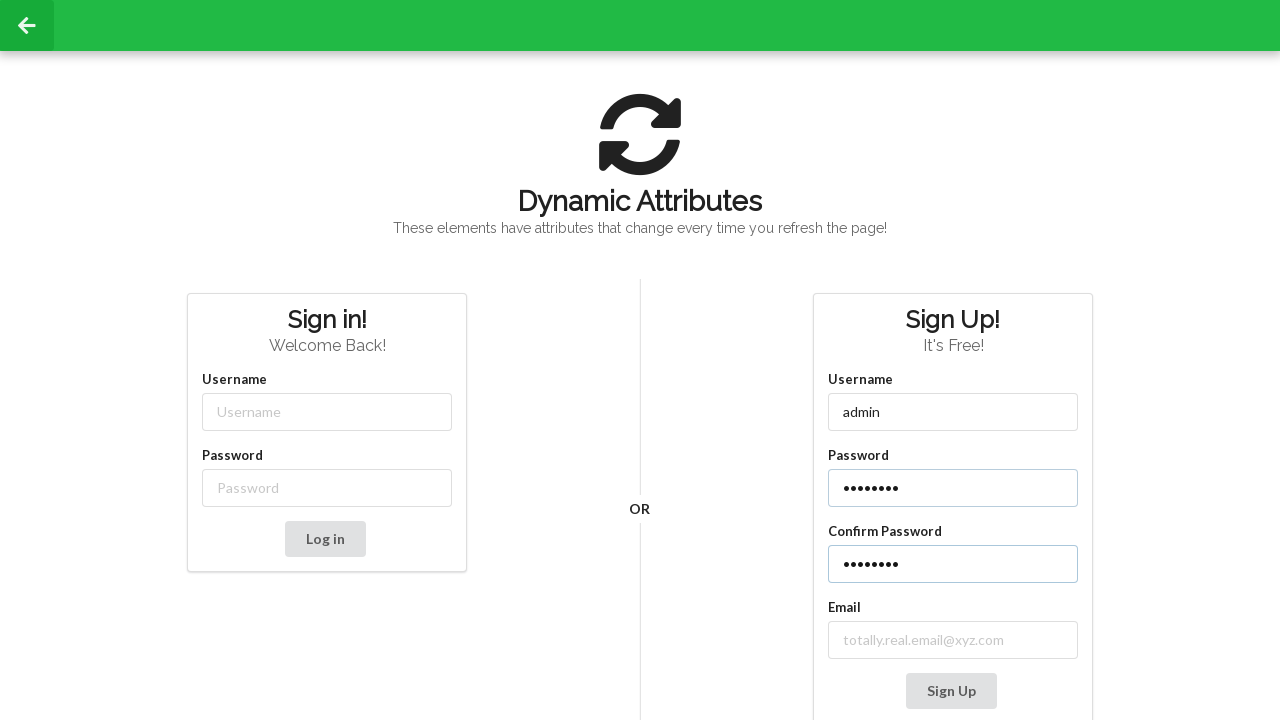

Filled email field with 'testuser@example.com' on //input[starts-with(@class,'email-')]
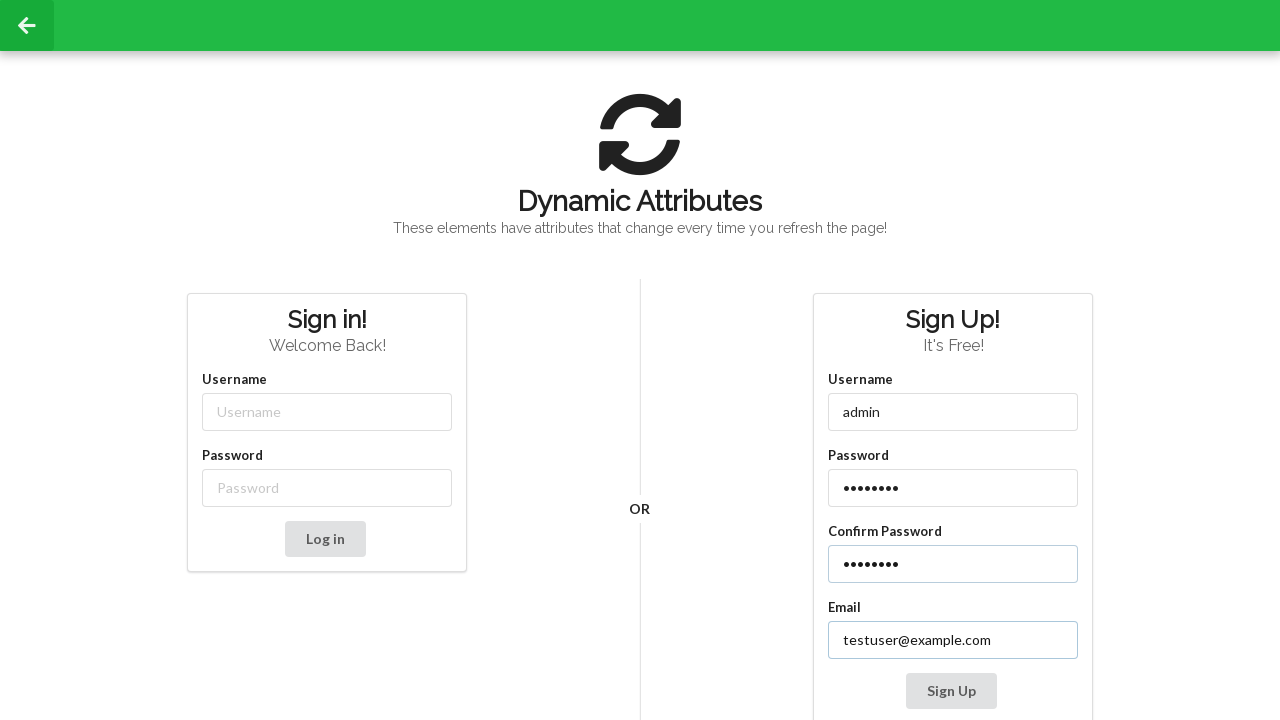

Clicked signup button at (951, 691) on xpath=//button[@onclick='signUp()']
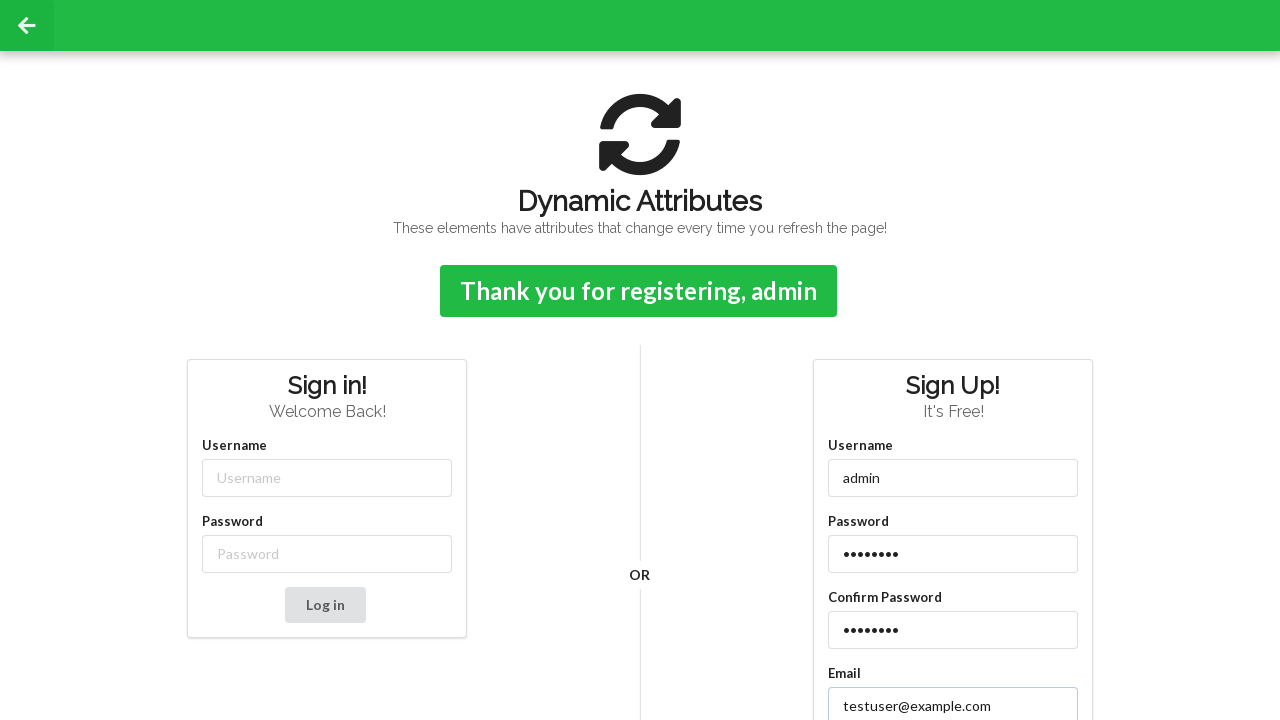

Confirmation message appeared
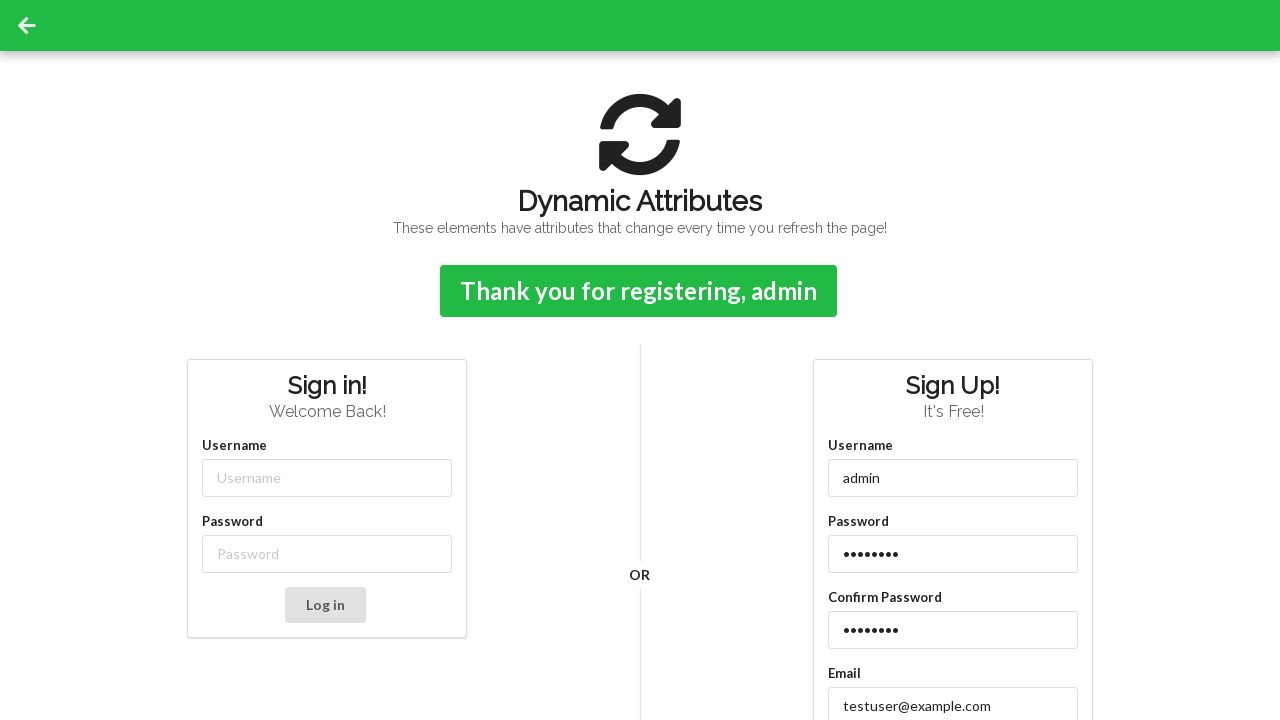

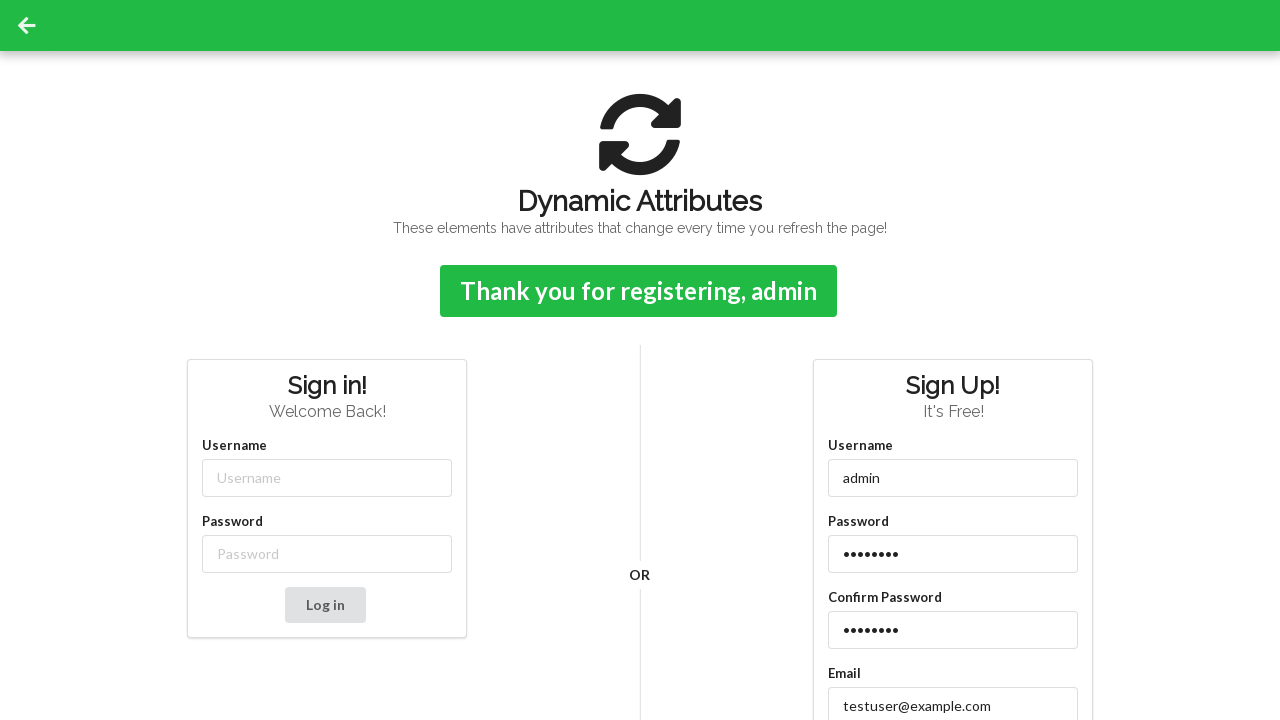